Tests dropdown selection by iterating through all options and clicking on "Option 1" when found

Starting URL: https://the-internet.herokuapp.com/dropdown

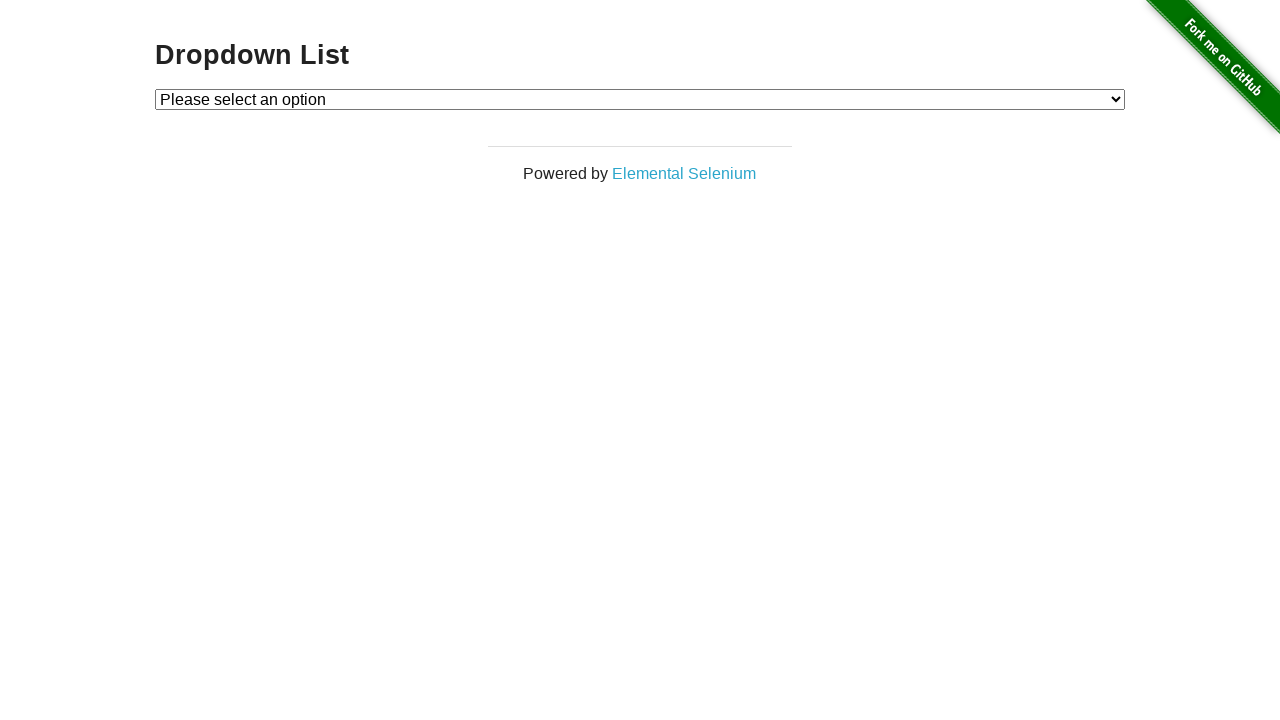

Waited for dropdown element to be visible
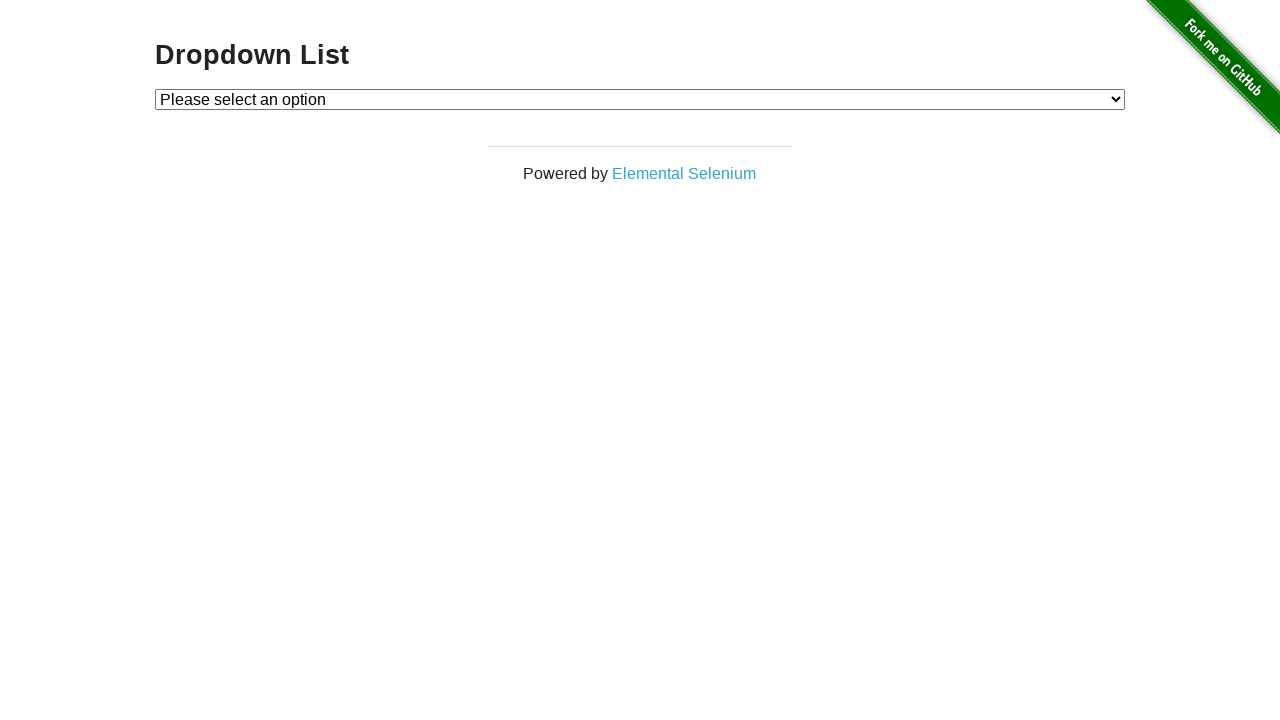

Selected 'Option 1' from the dropdown on #dropdown
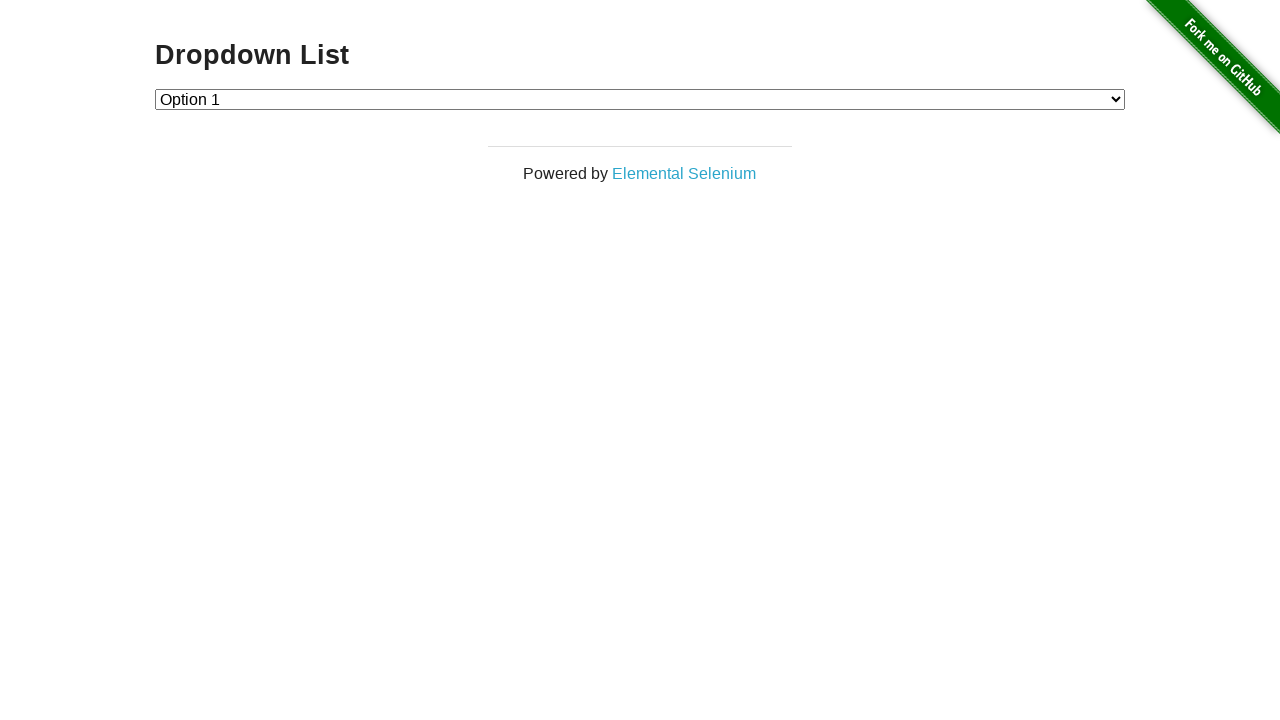

Retrieved the selected value from dropdown
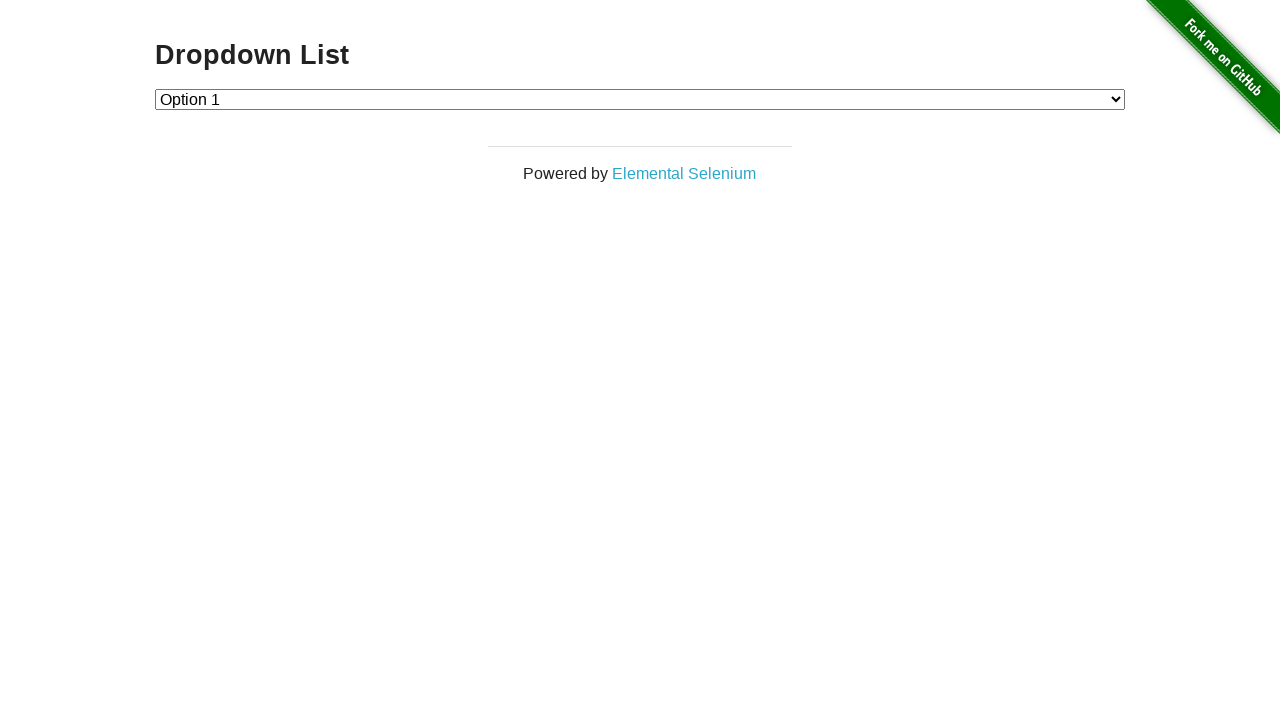

Verified that 'Option 1' was correctly selected (value='1')
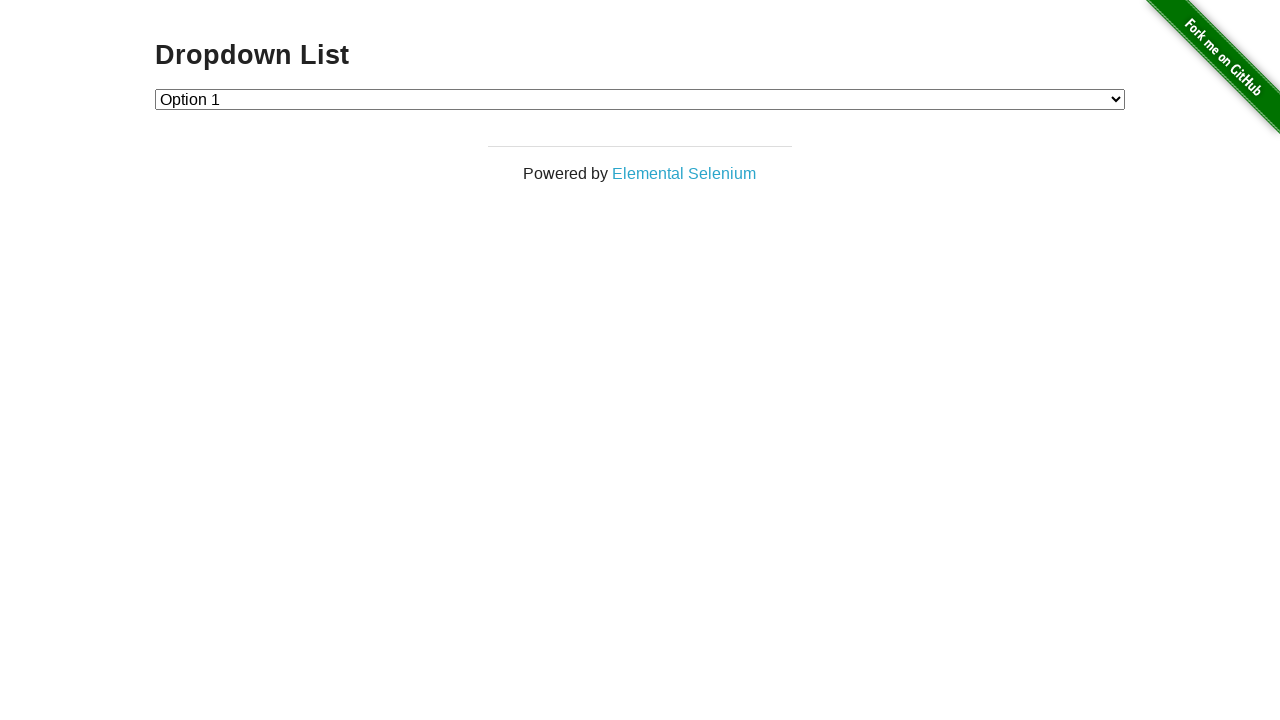

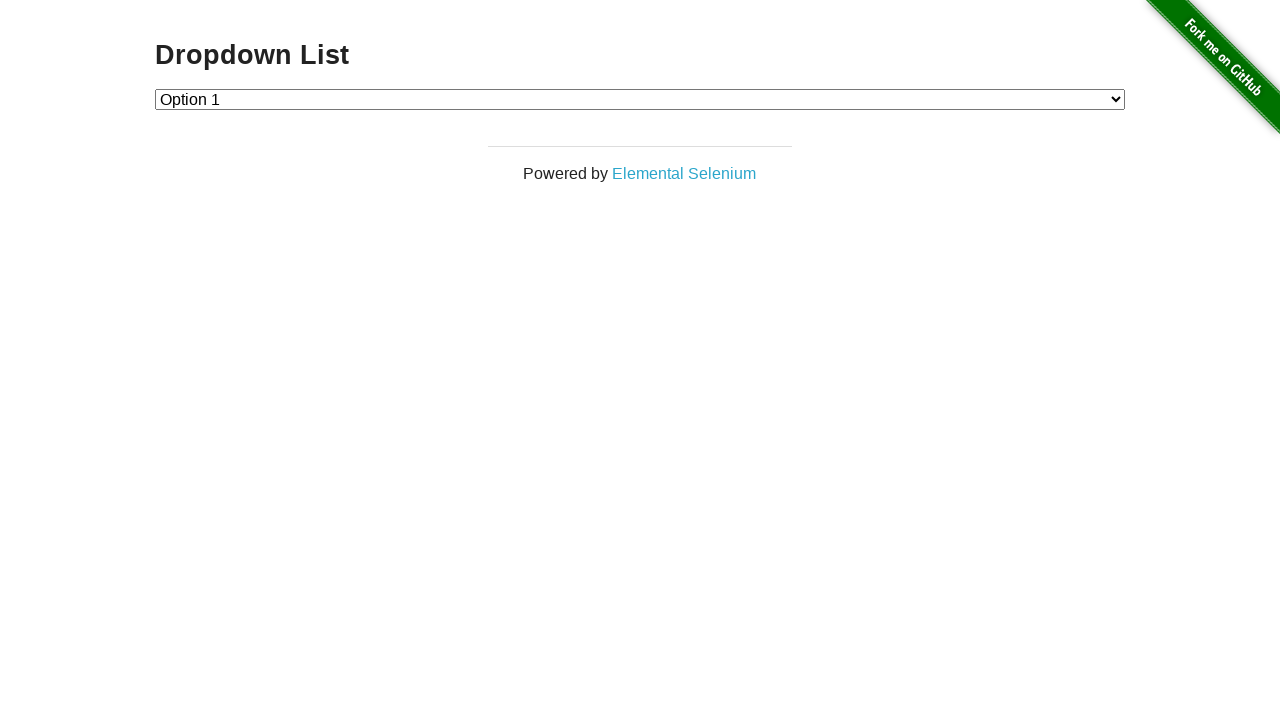